Tests Drag & Drop Sliders functionality by clicking the link, dragging a slider from value 15 towards 95, and validating the slider value changes.

Starting URL: https://www.lambdatest.com/selenium-playground

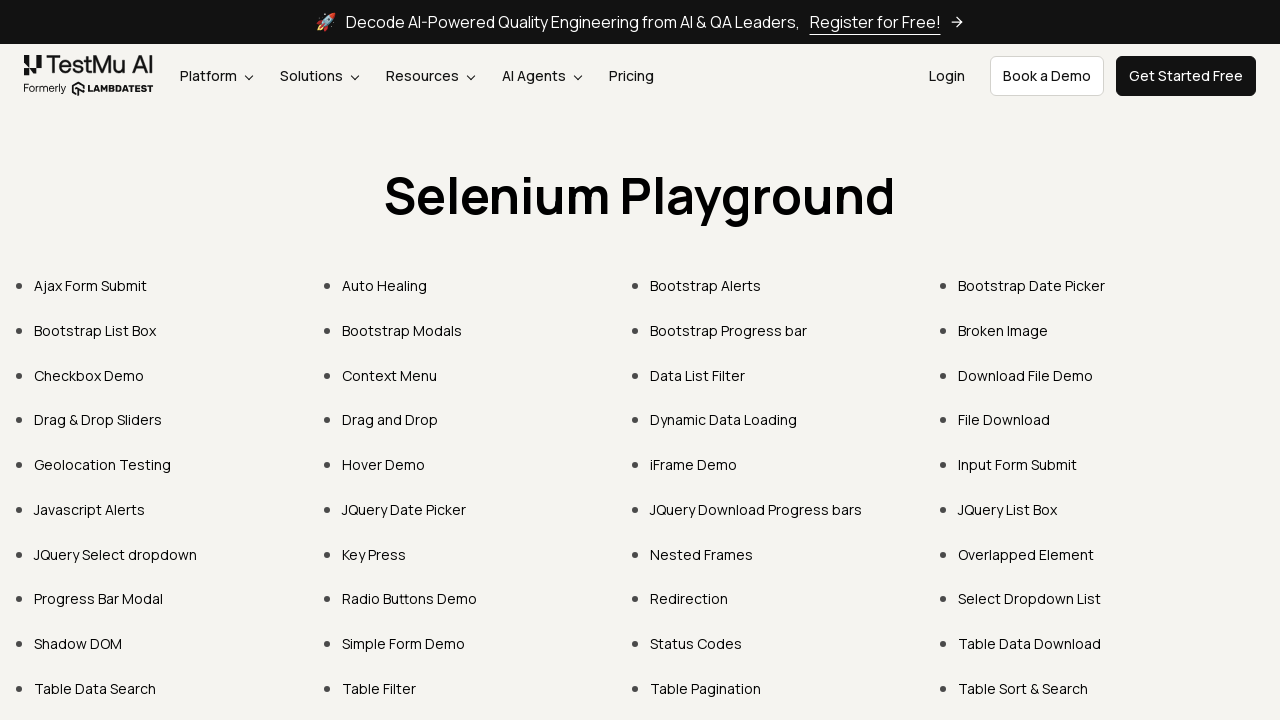

Clicked 'Drag & Drop Sliders' link at (98, 420) on text=Drag & Drop Sliders
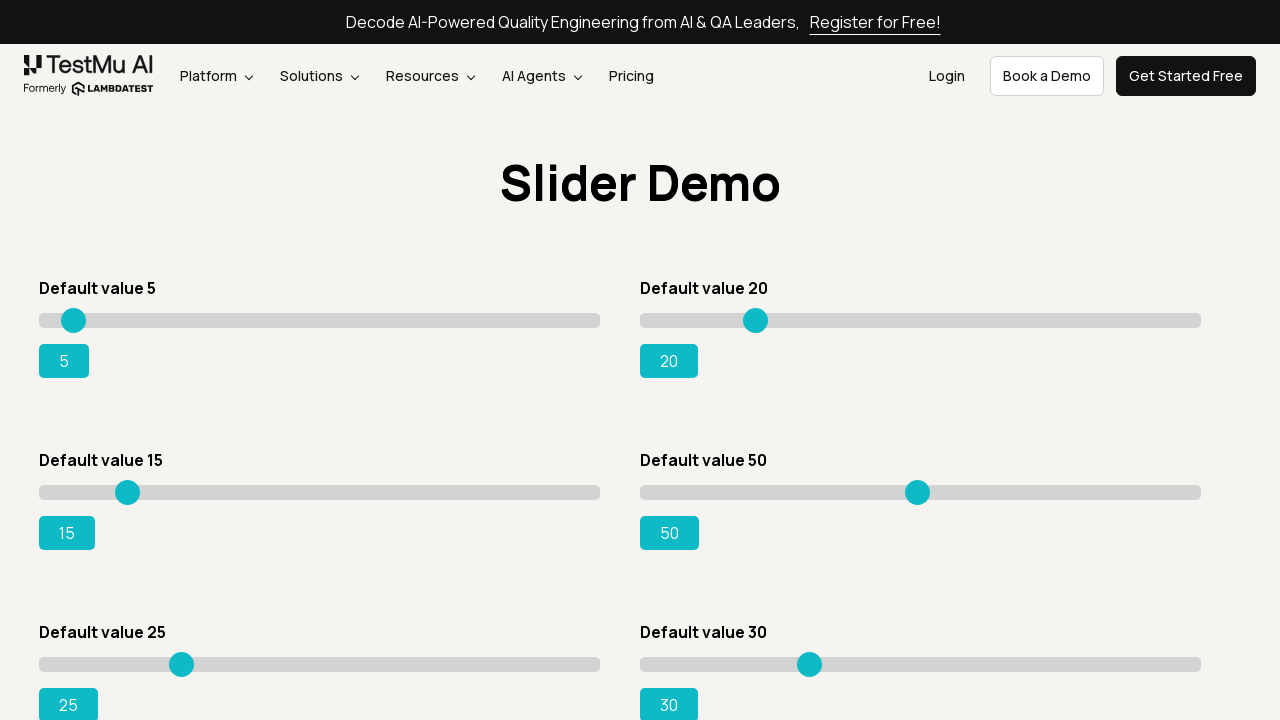

Slider with initial value 15 loaded
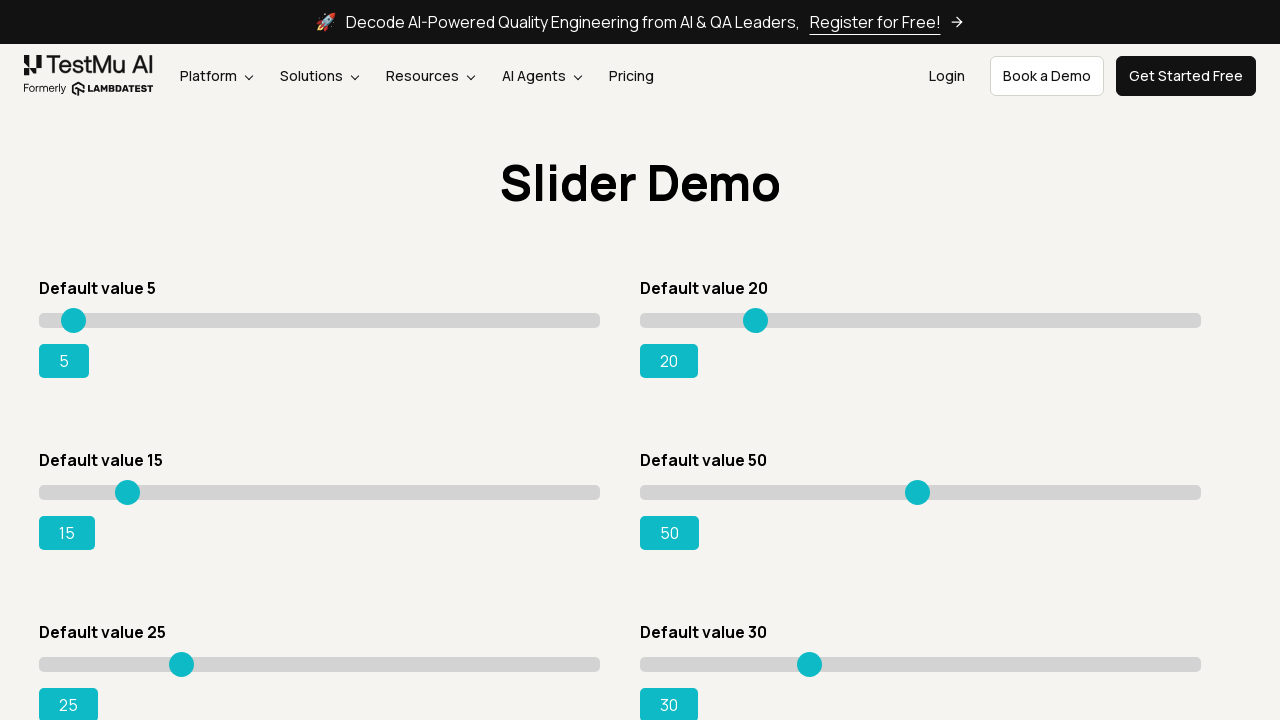

Located slider element with value 15
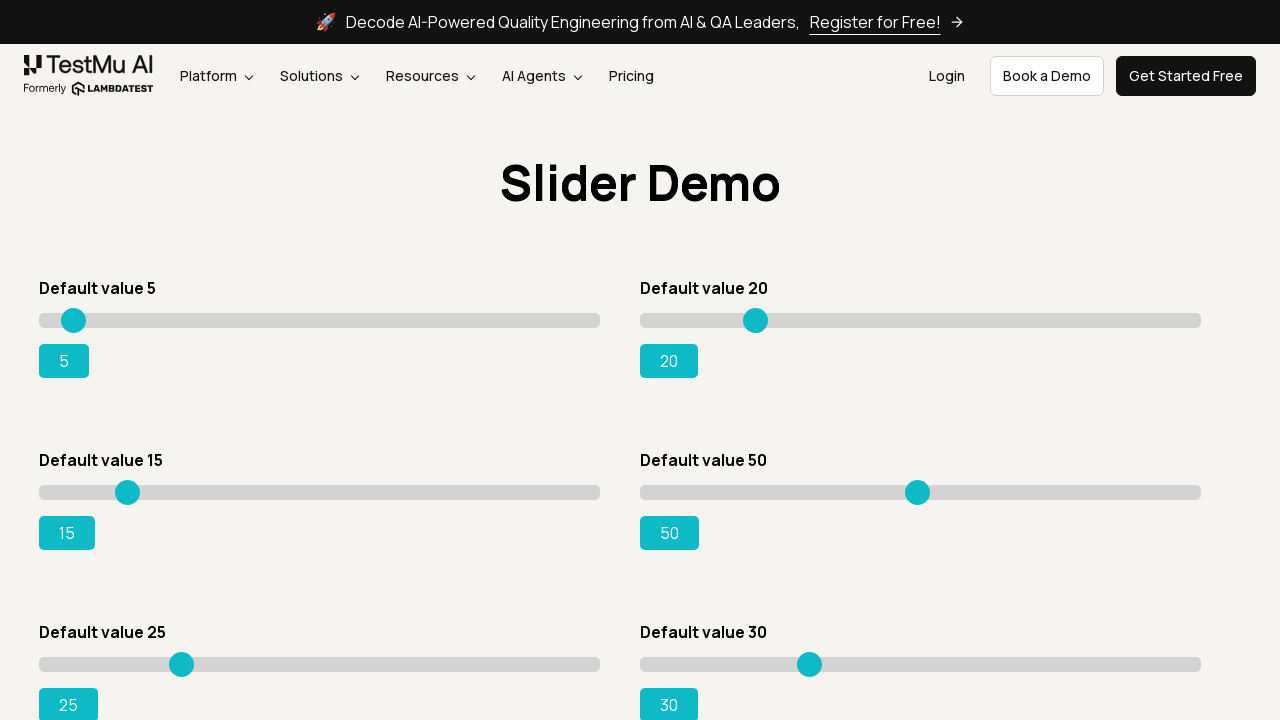

Retrieved slider bounding box coordinates
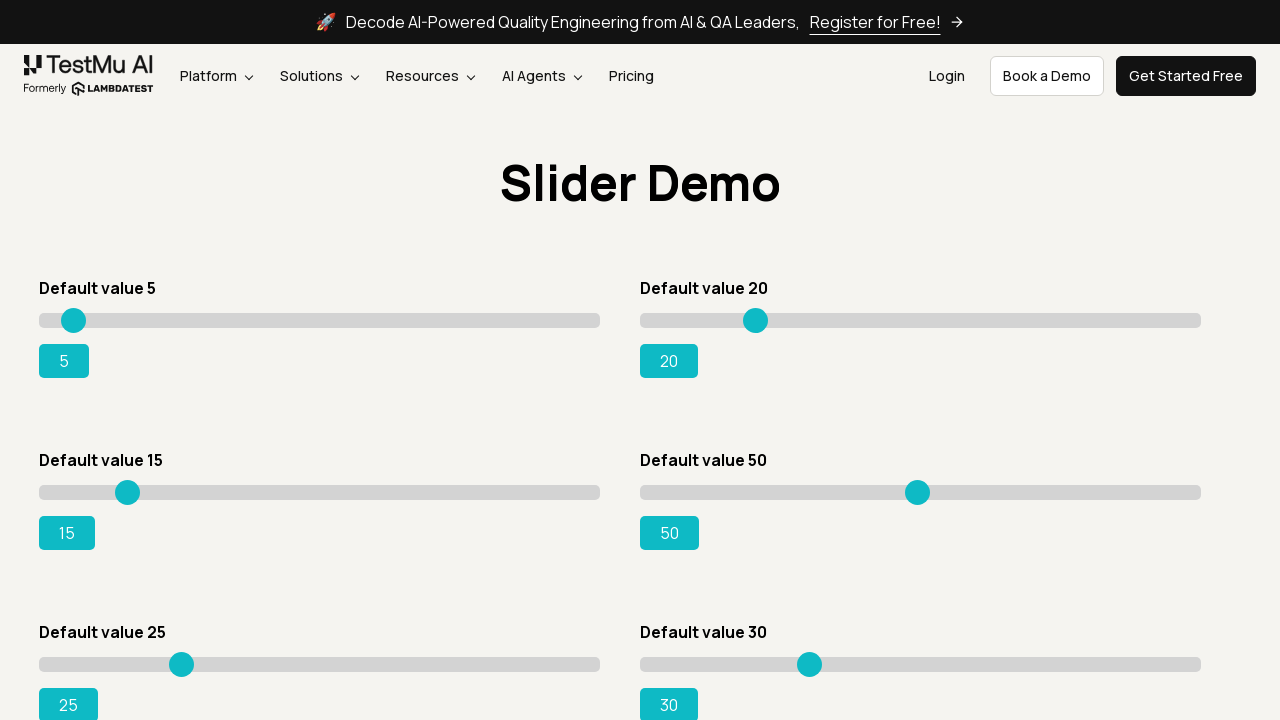

Moved mouse to slider center position at (320, 492)
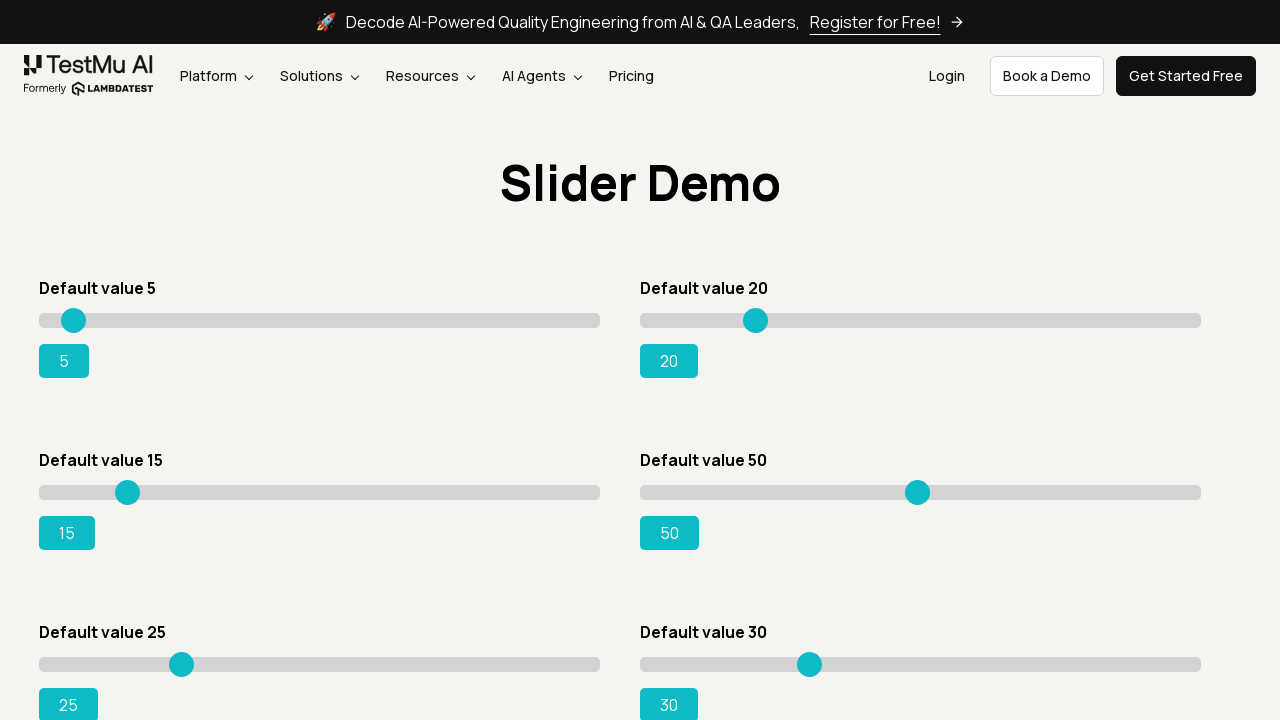

Mouse button pressed down on slider at (320, 492)
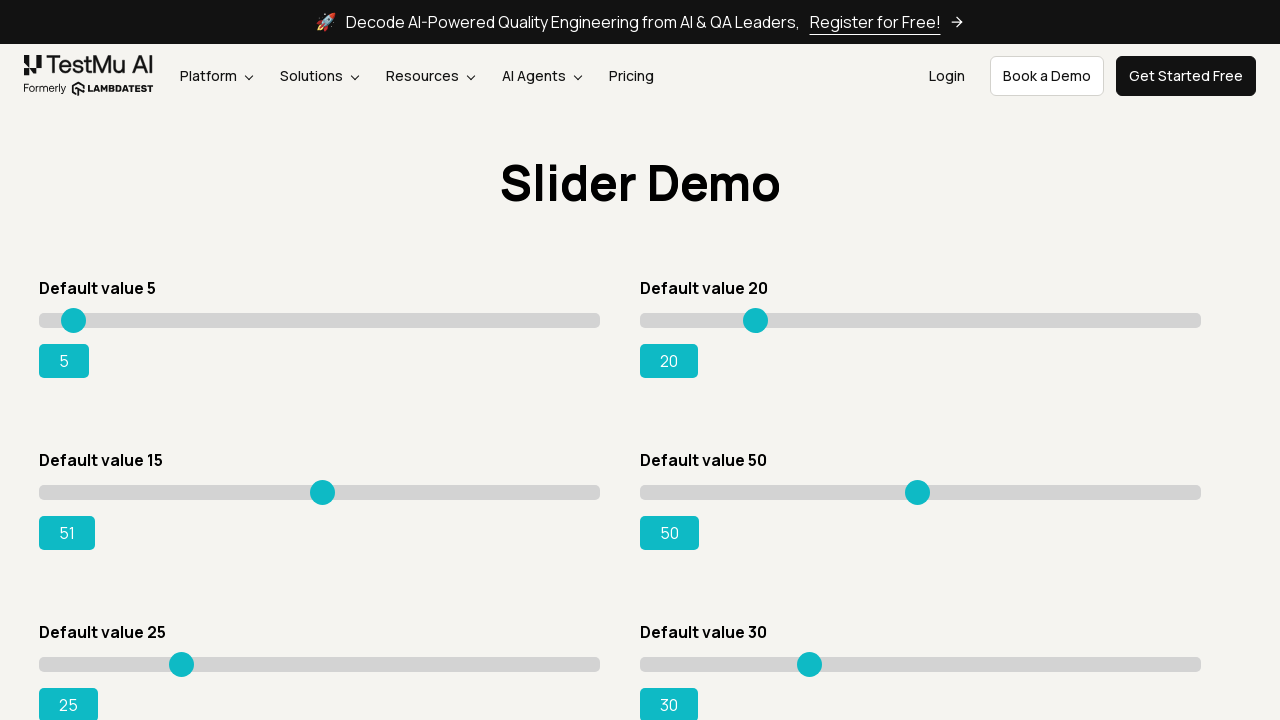

Dragged slider to the right by 215 pixels towards value 95 at (534, 492)
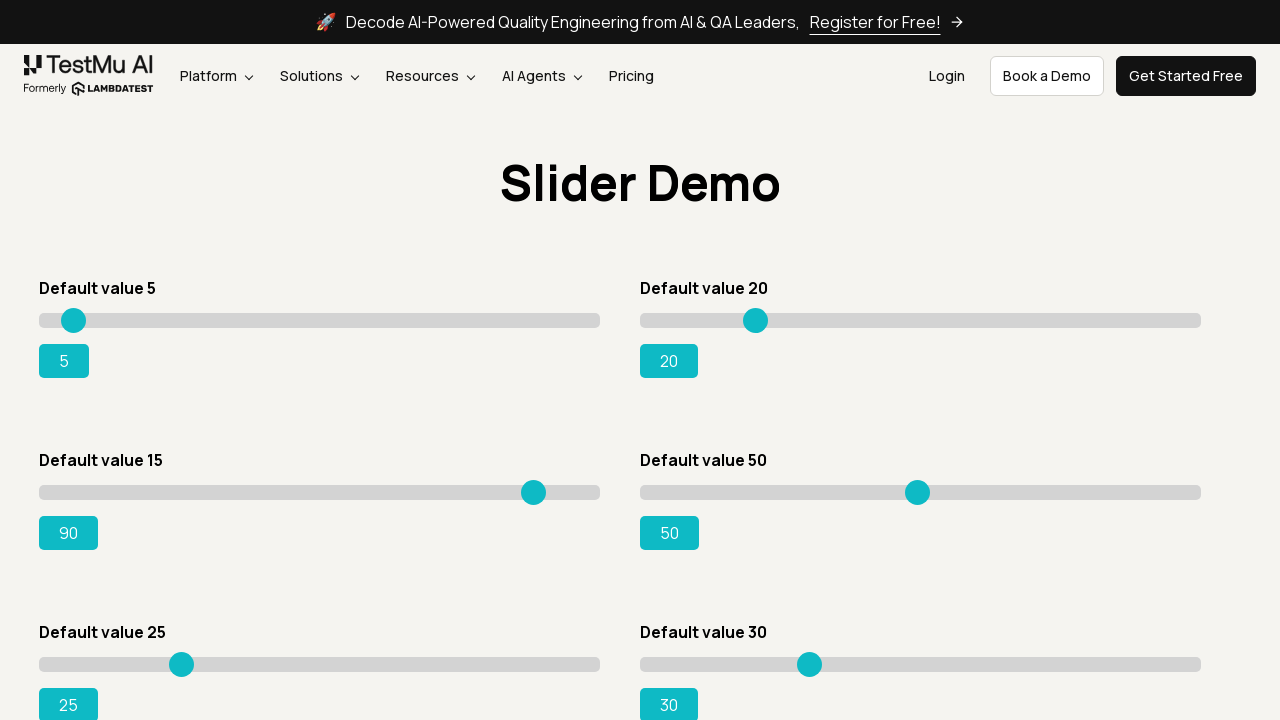

Mouse button released, slider drag completed at (534, 492)
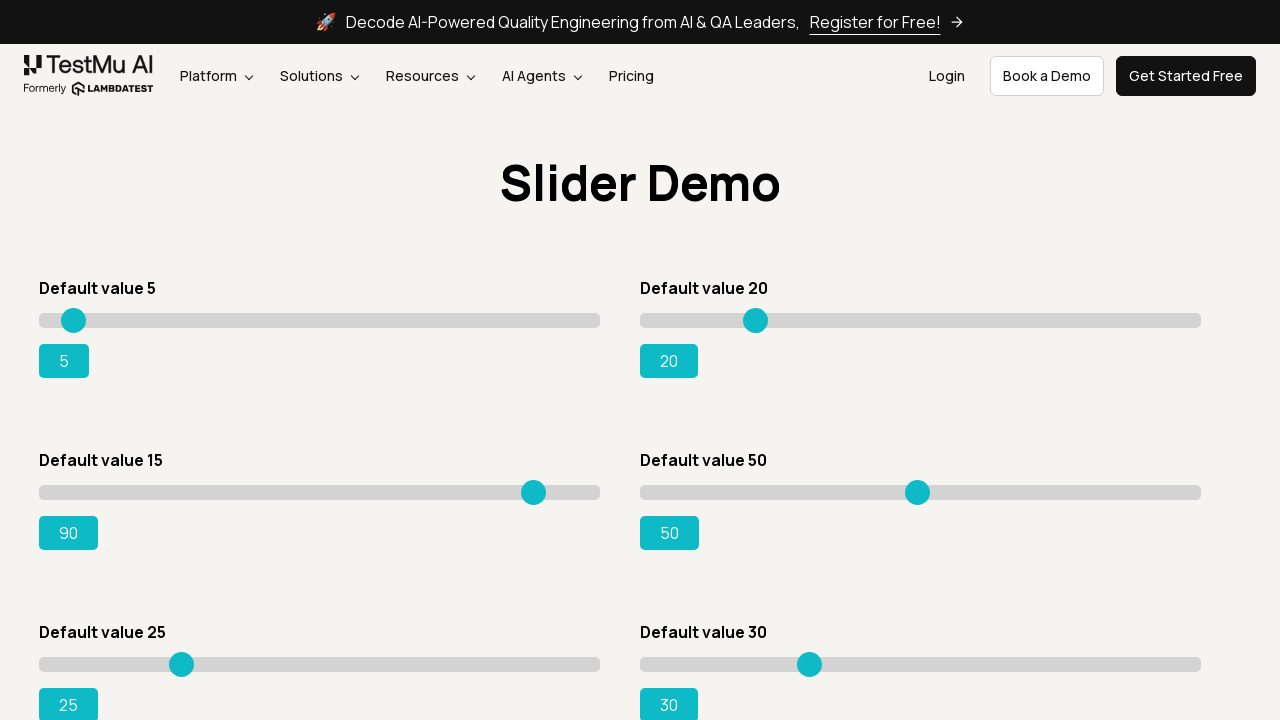

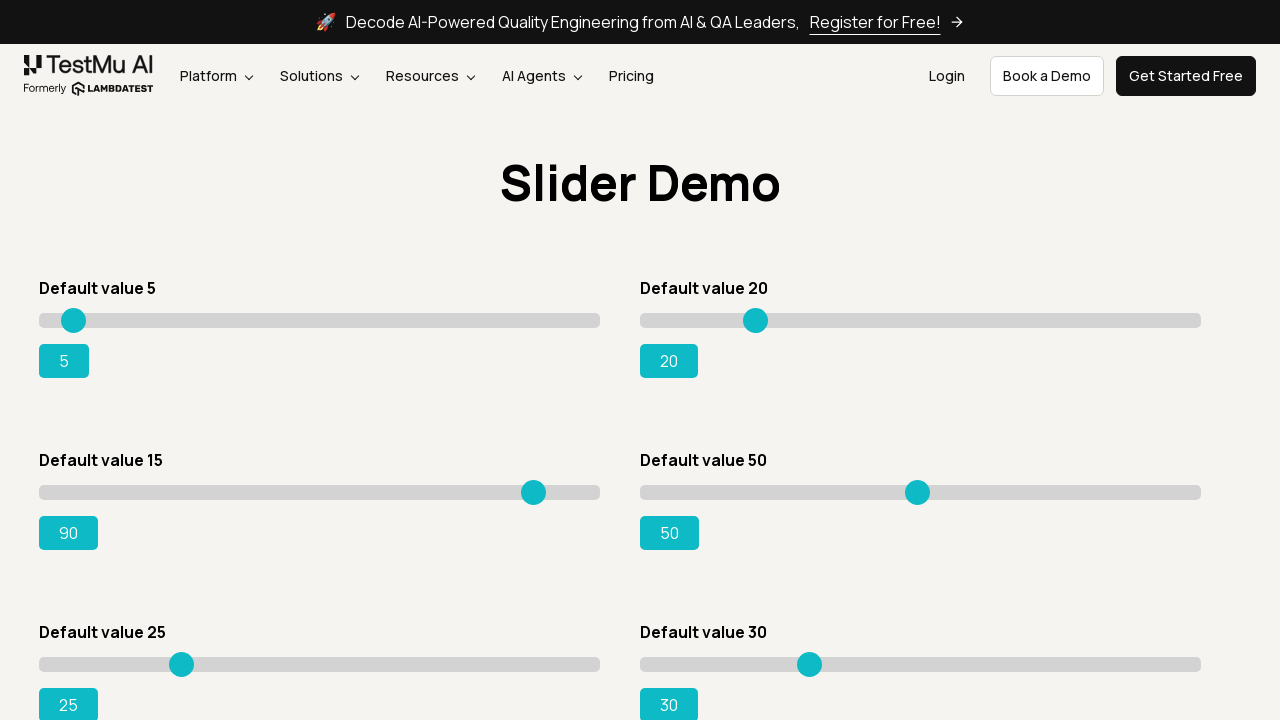